Tests the Python.org search functionality by entering "pycon" as a search query and verifying that results are returned

Starting URL: http://www.python.org

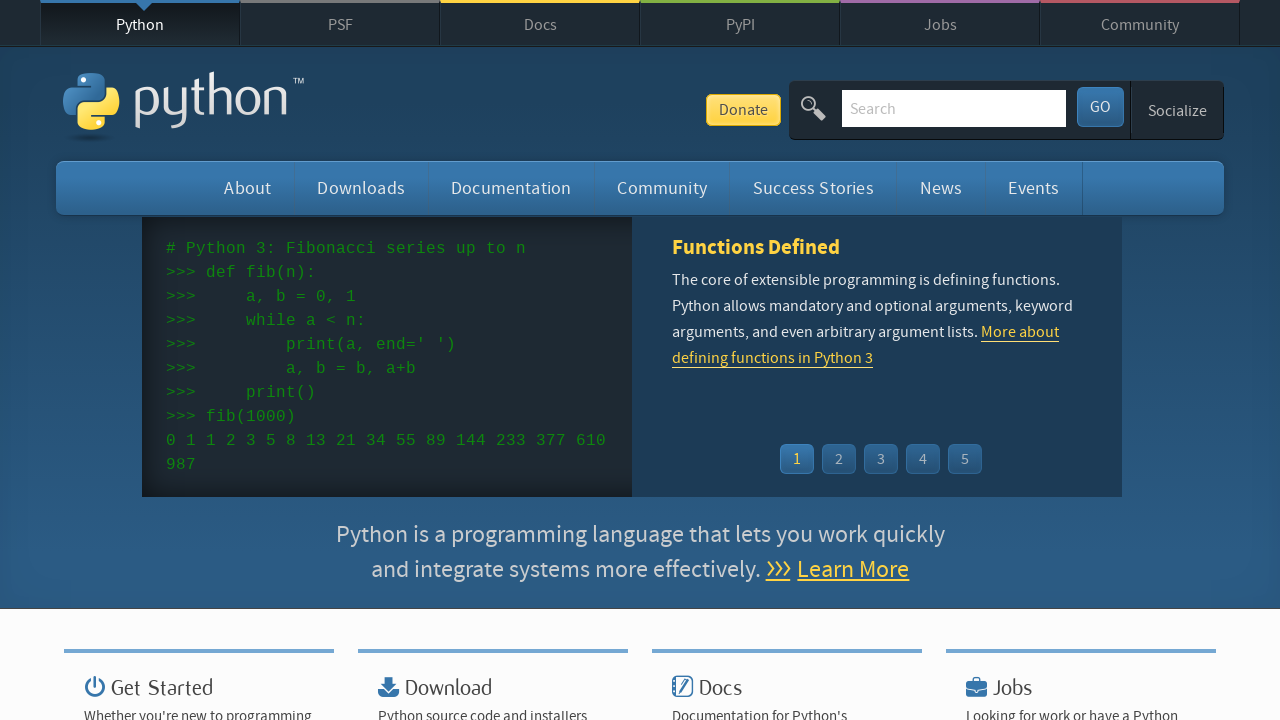

Verified page title contains 'Python'
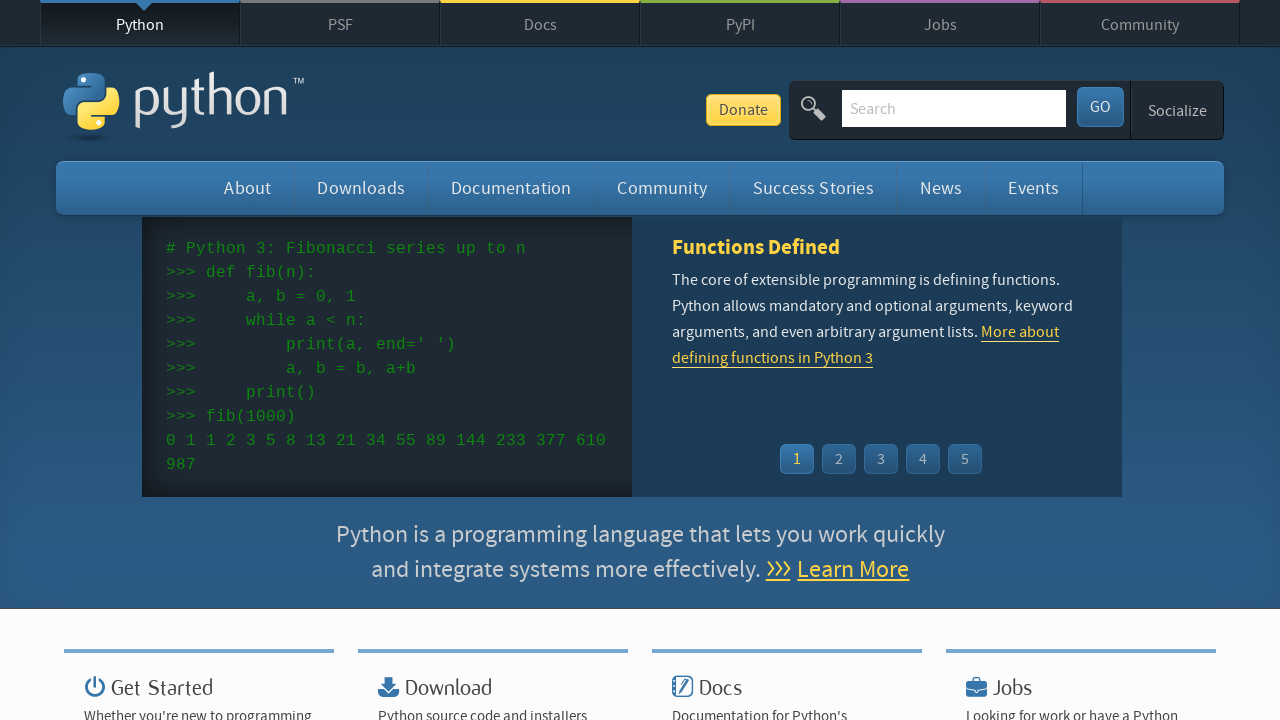

Filled search box with 'pycon' on input[name='q']
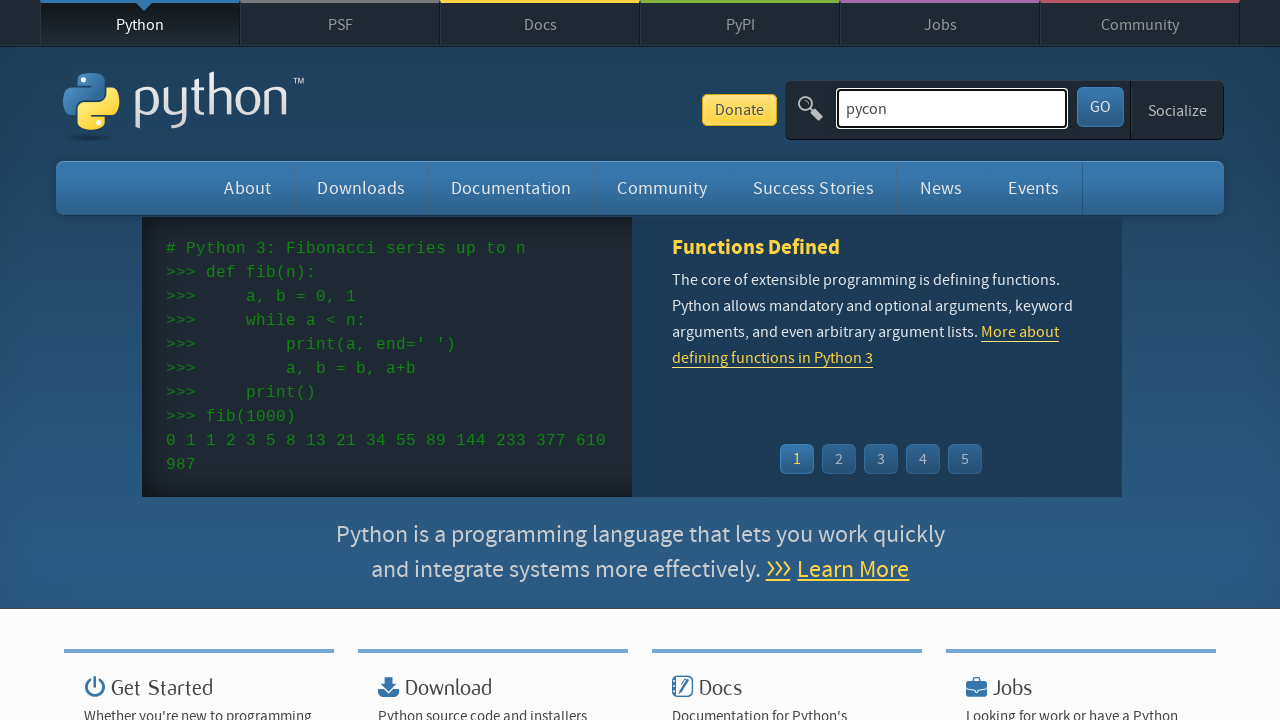

Pressed Enter to submit search query on input[name='q']
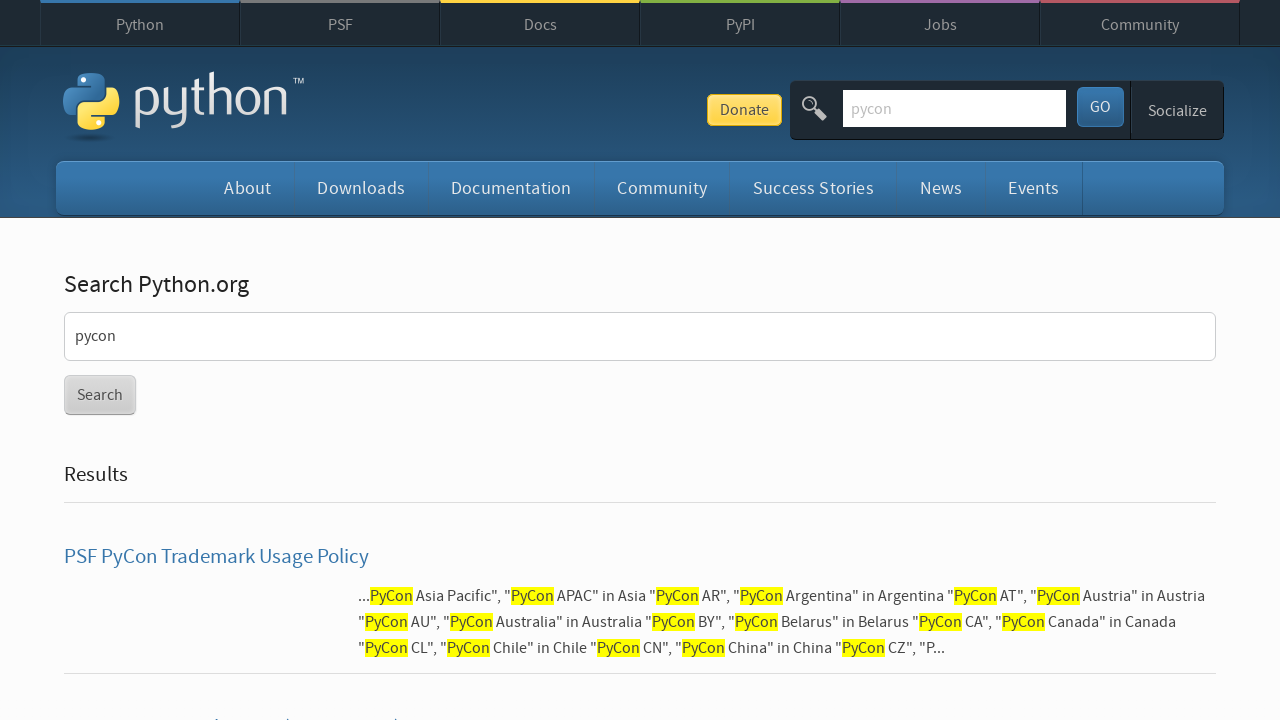

Waited for network to idle after search
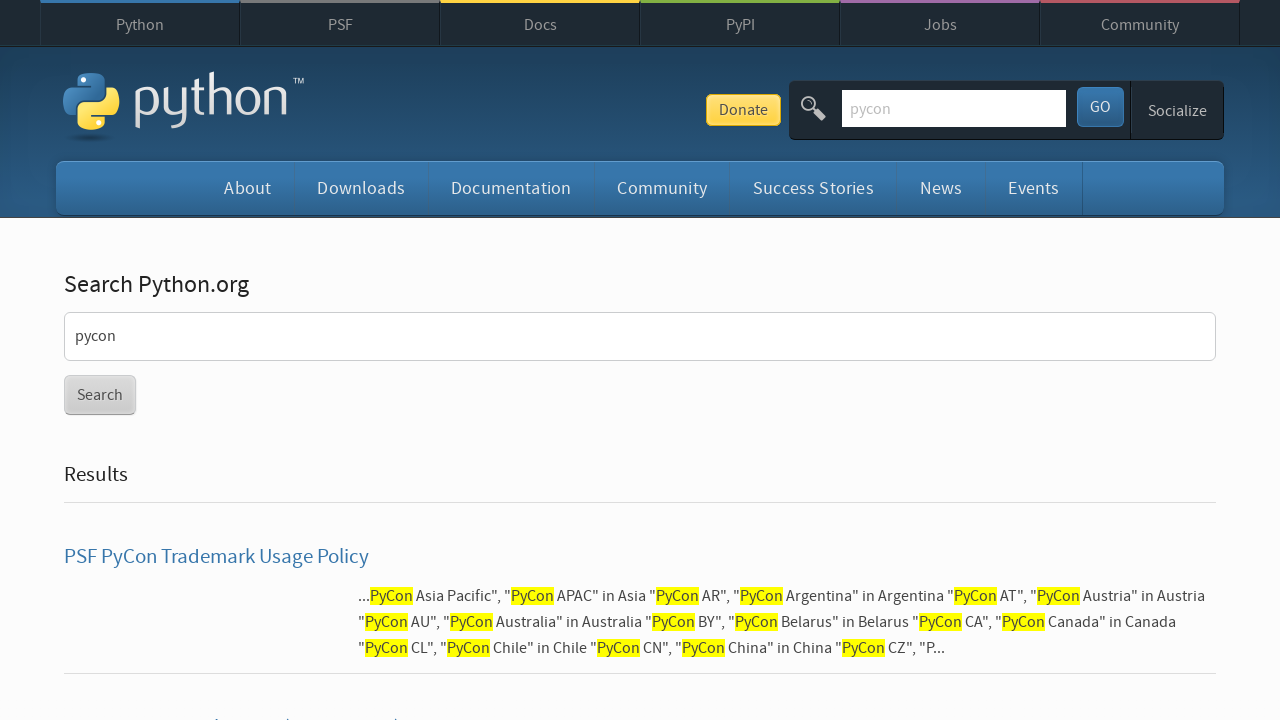

Verified search results are displayed (no 'No results found' message)
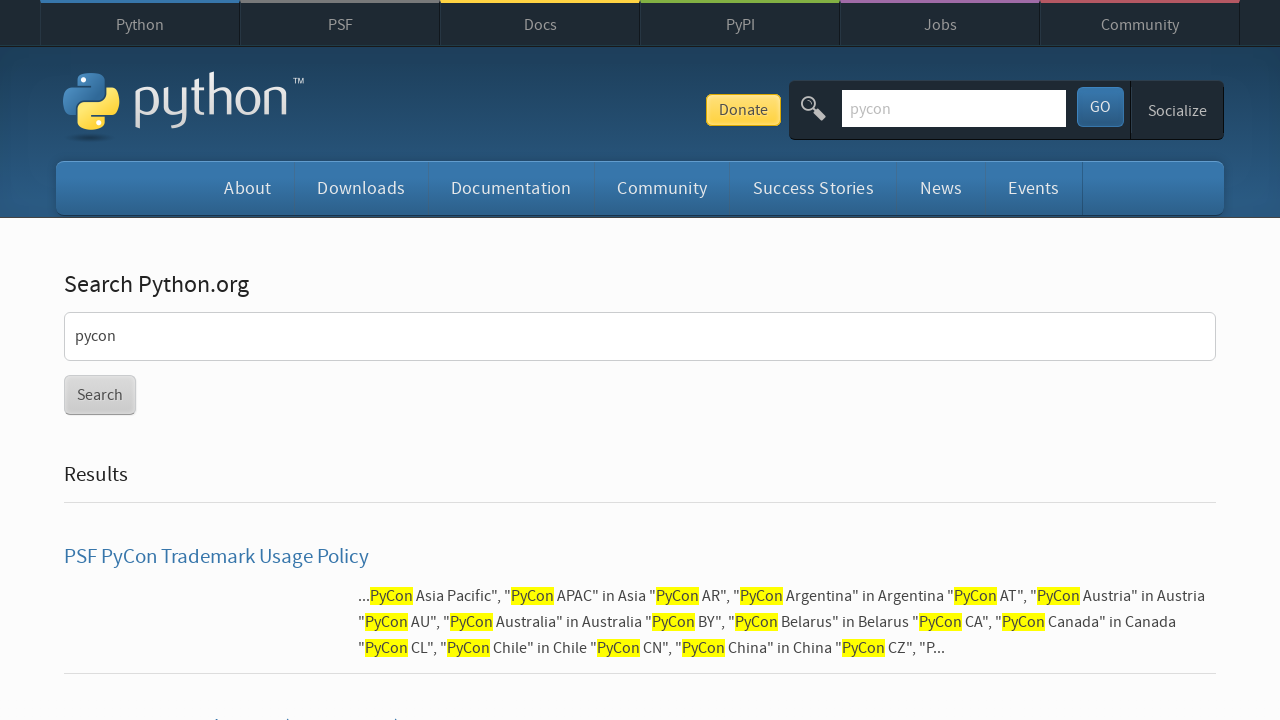

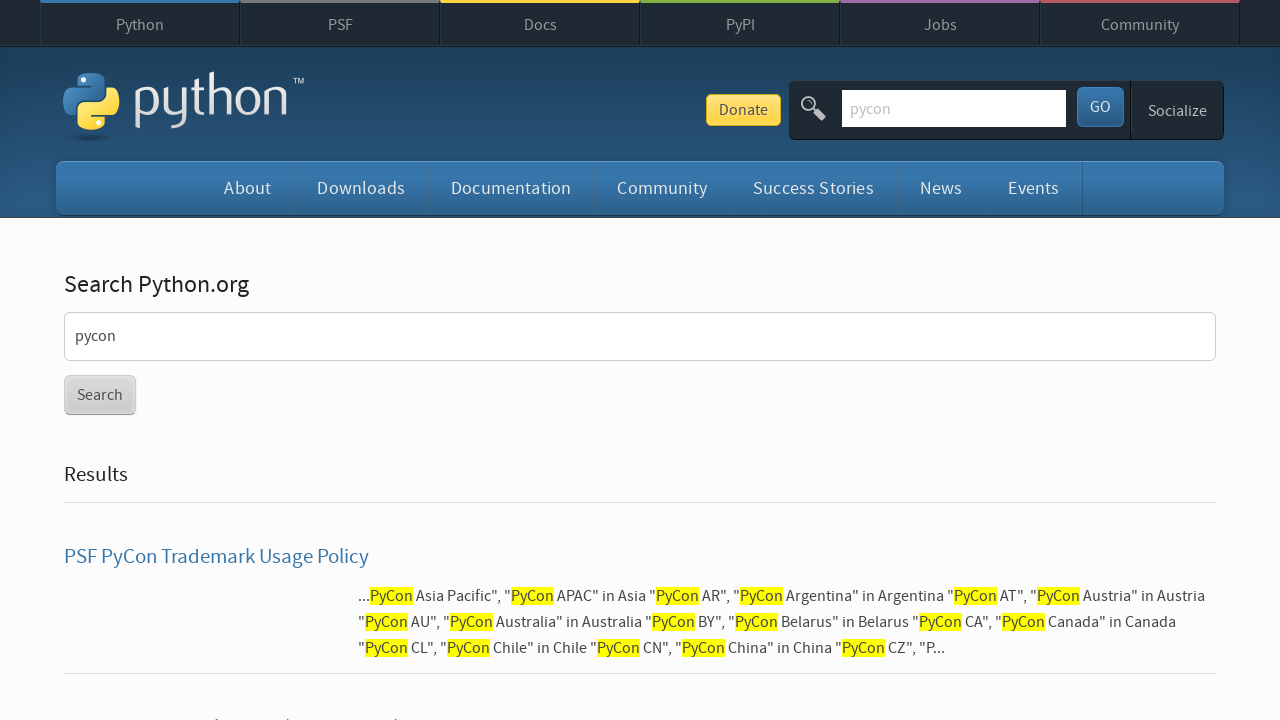